Tests dropdown functionality by navigating to the dropdown page and selecting "Mango" from a fruits dropdown menu

Starting URL: https://letcode.in/test

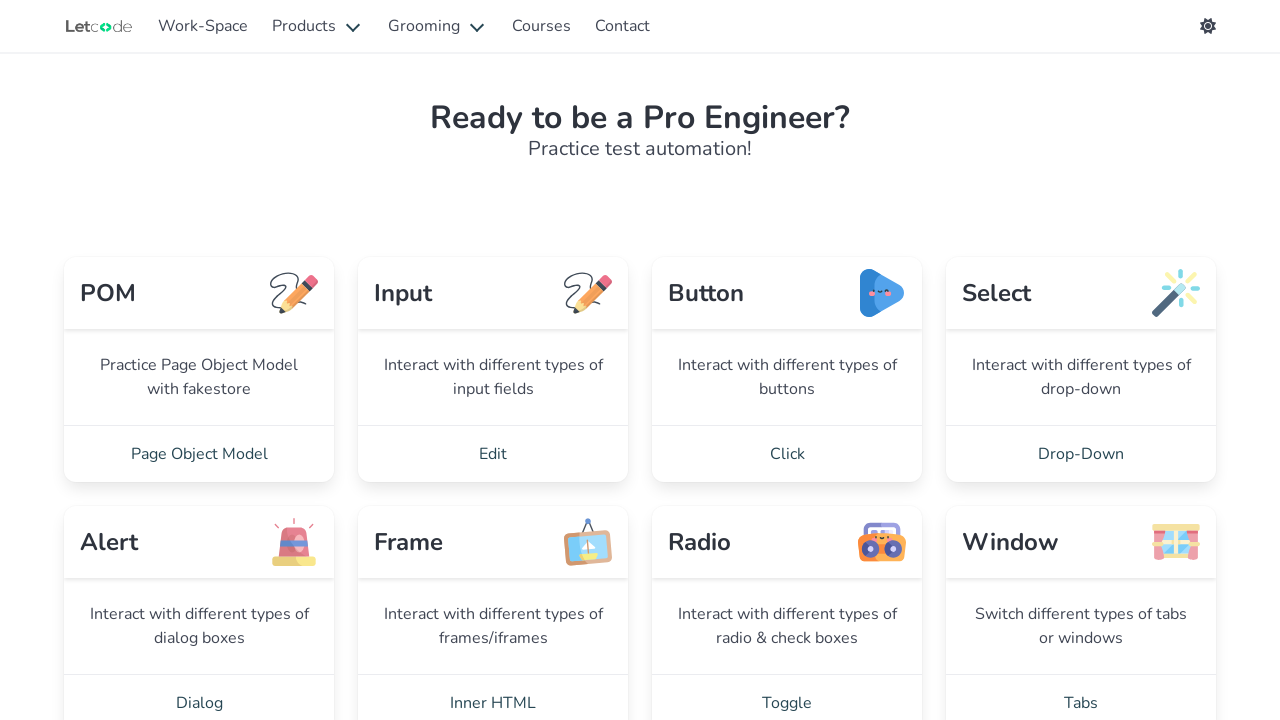

Clicked on Drop-Down link to navigate to dropdown page at (1081, 454) on a:has-text('Drop-Down')
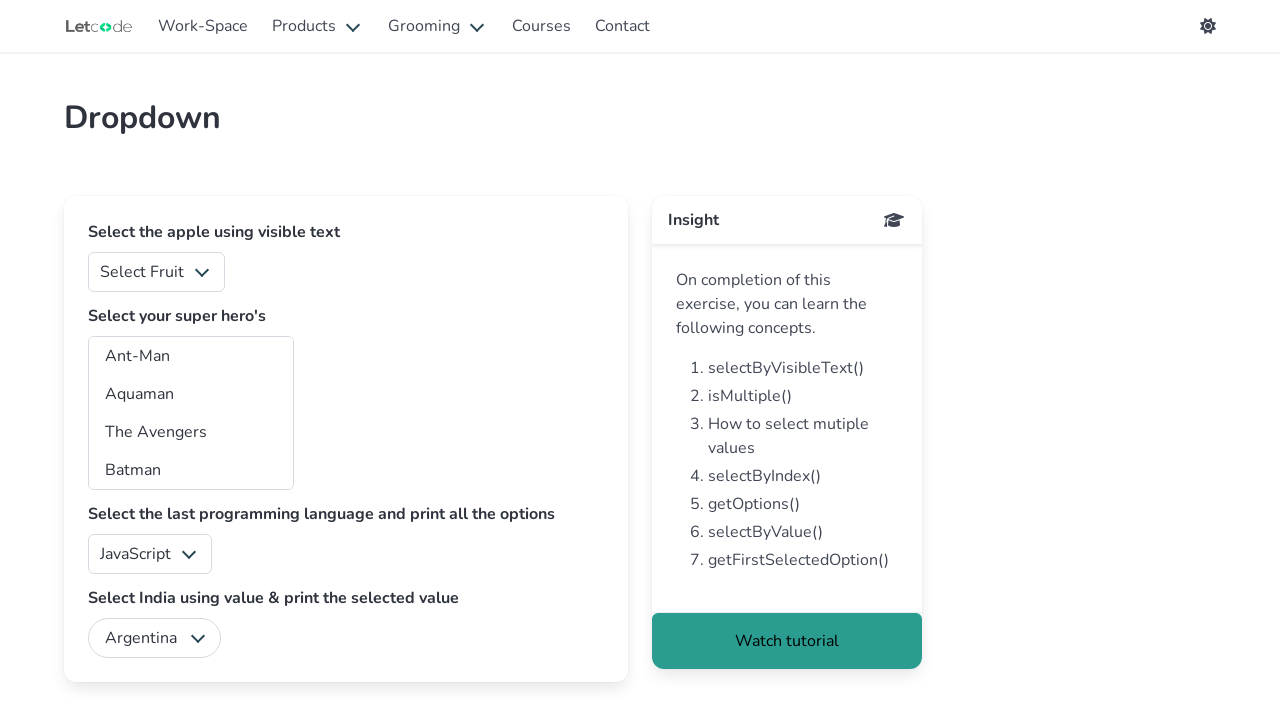

Waited for fruits dropdown to be visible
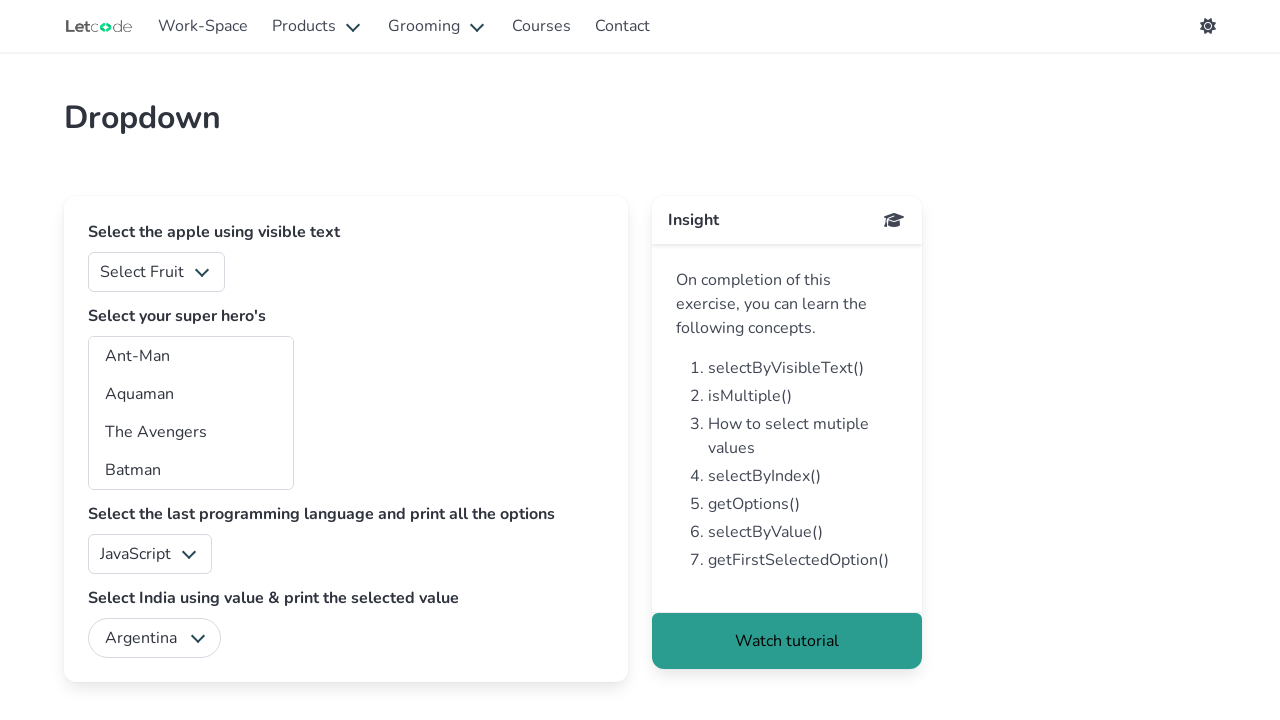

Selected 'Mango' from the fruits dropdown menu on #fruits
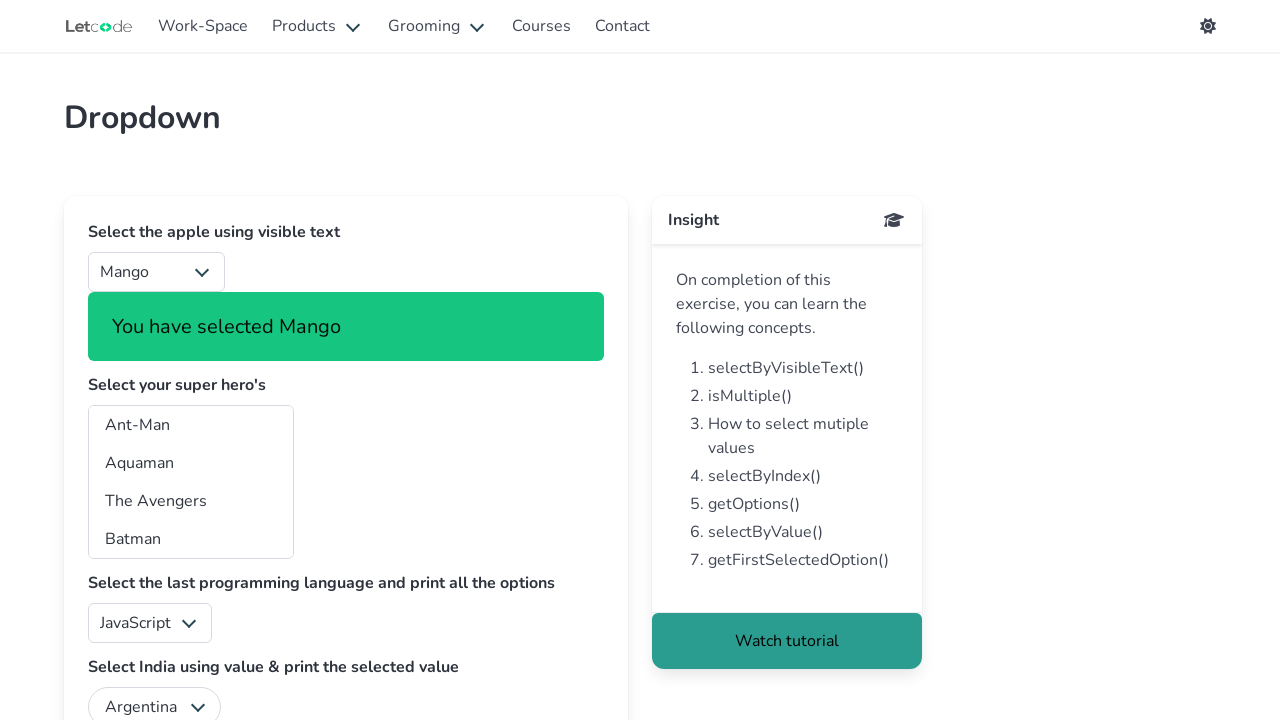

Scrolled down the page by 700 pixels
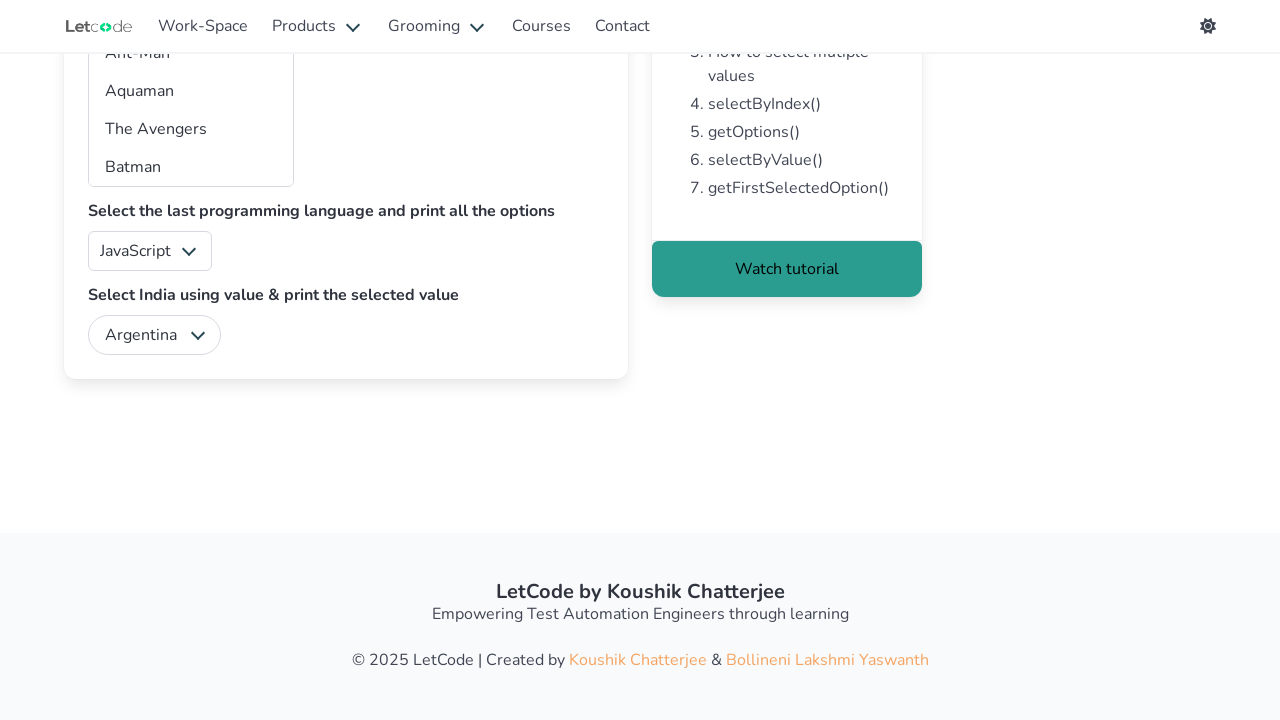

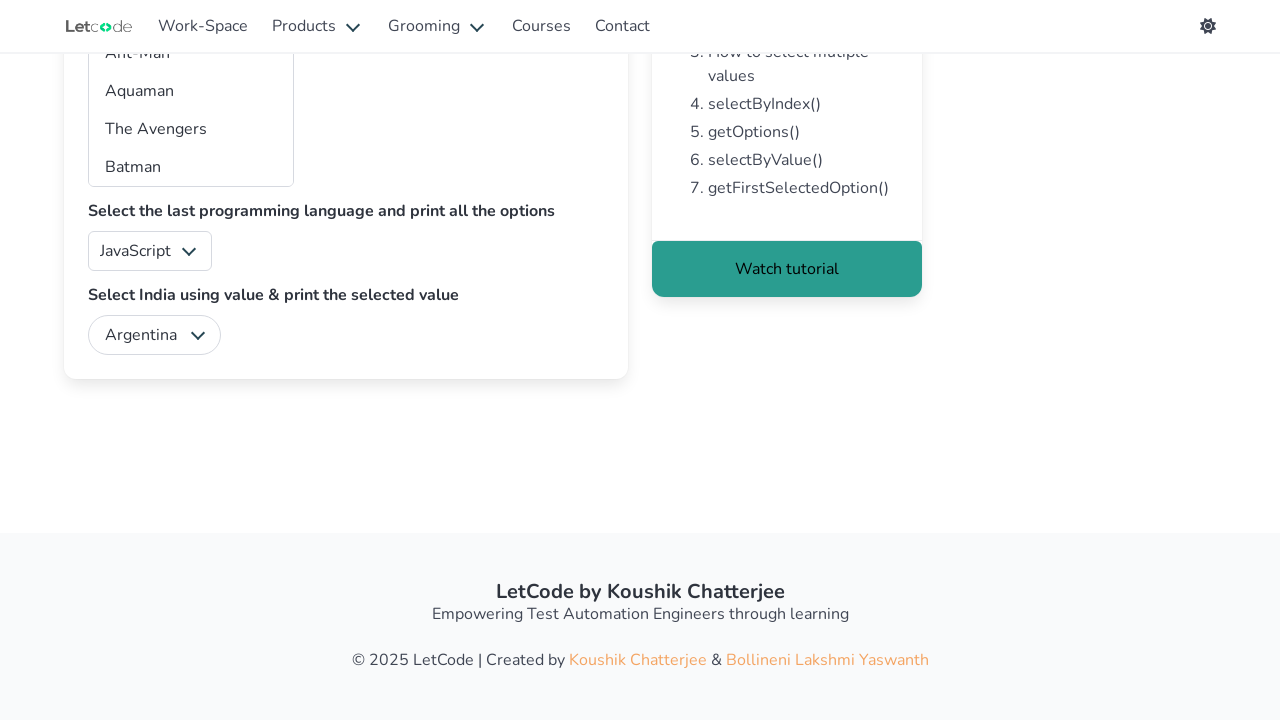